Tests working with multiple browser windows by clicking a link that opens a new window, then switching between windows using window handles by index order and verifying page titles.

Starting URL: https://the-internet.herokuapp.com/windows

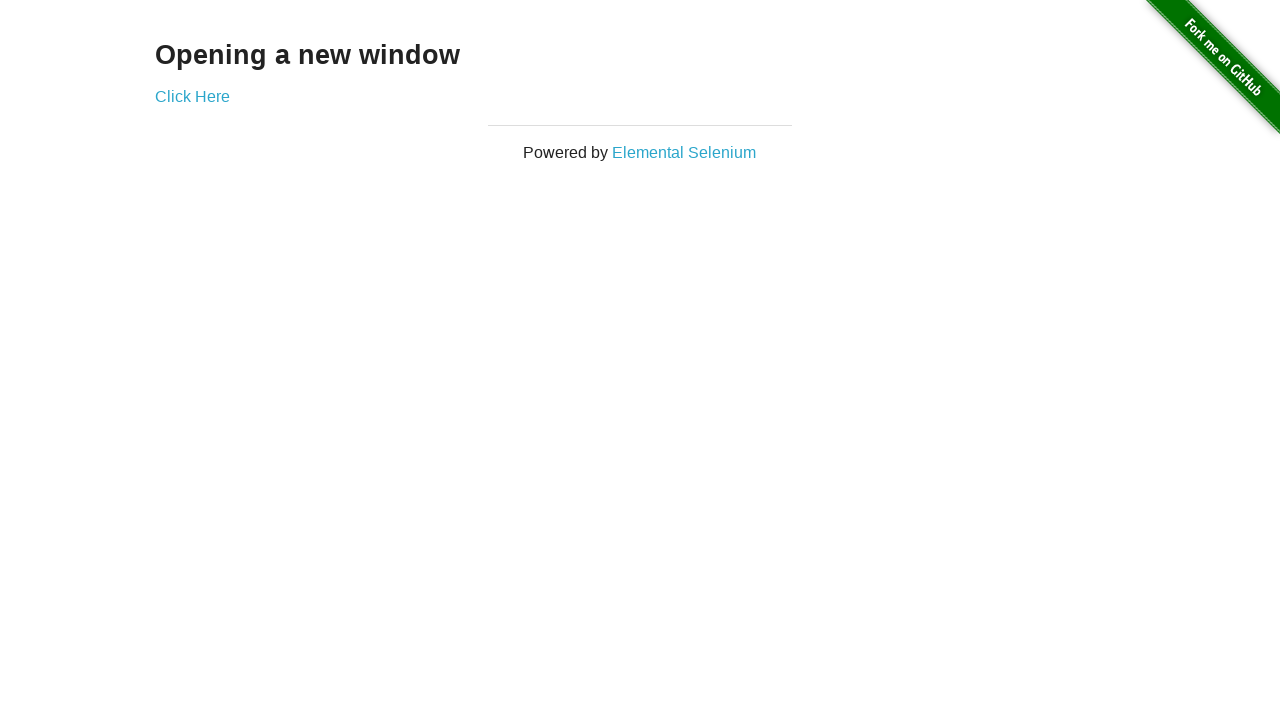

Clicked link to open new window at (192, 96) on .example a
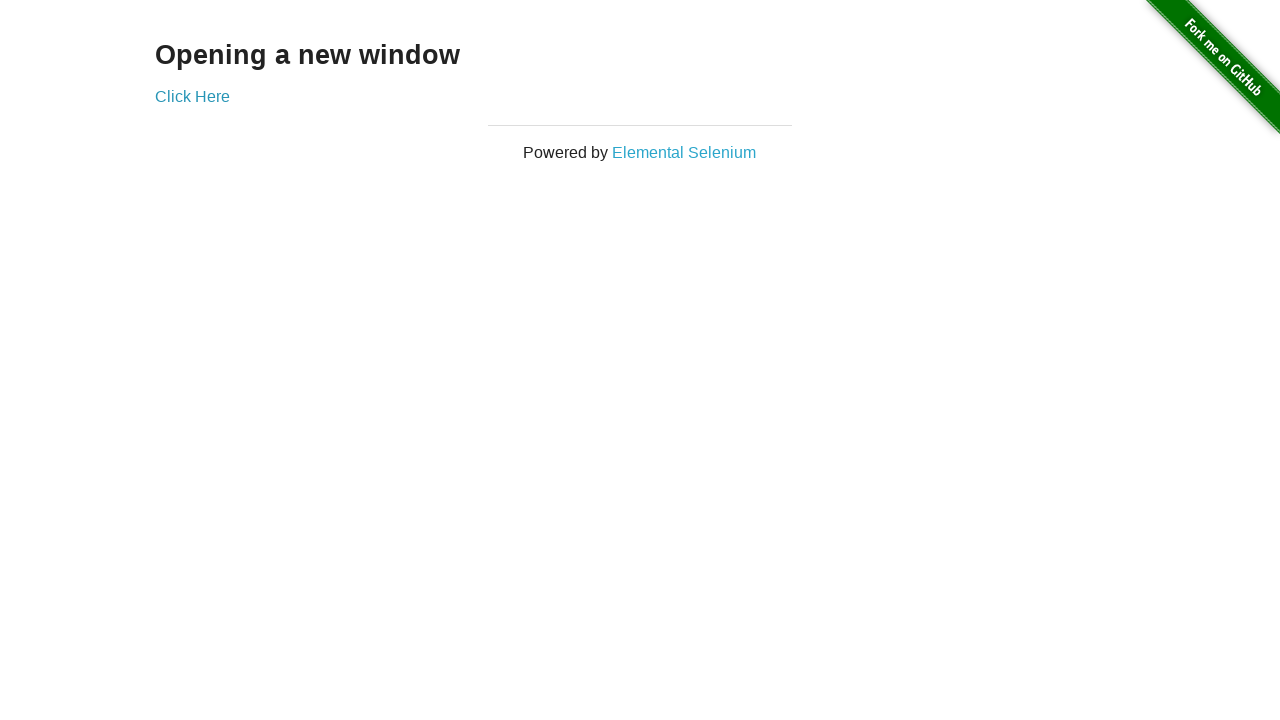

Captured new page/window handle
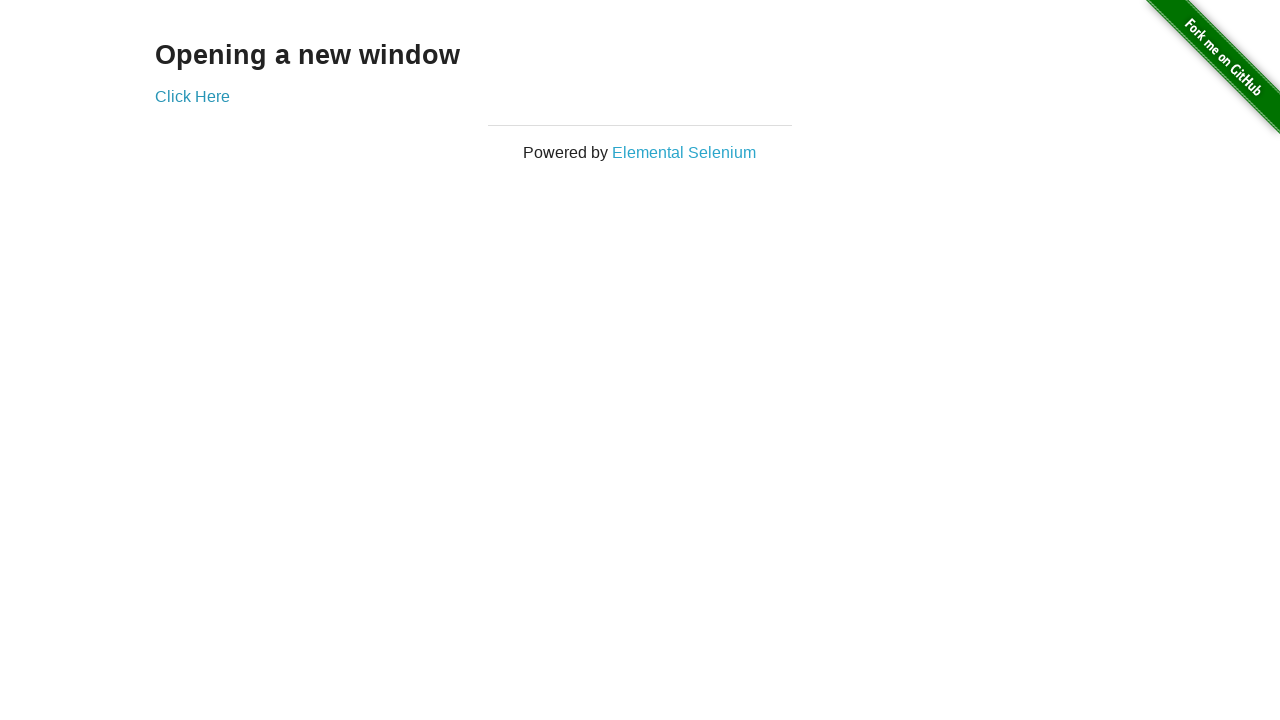

Verified original window title is 'The Internet'
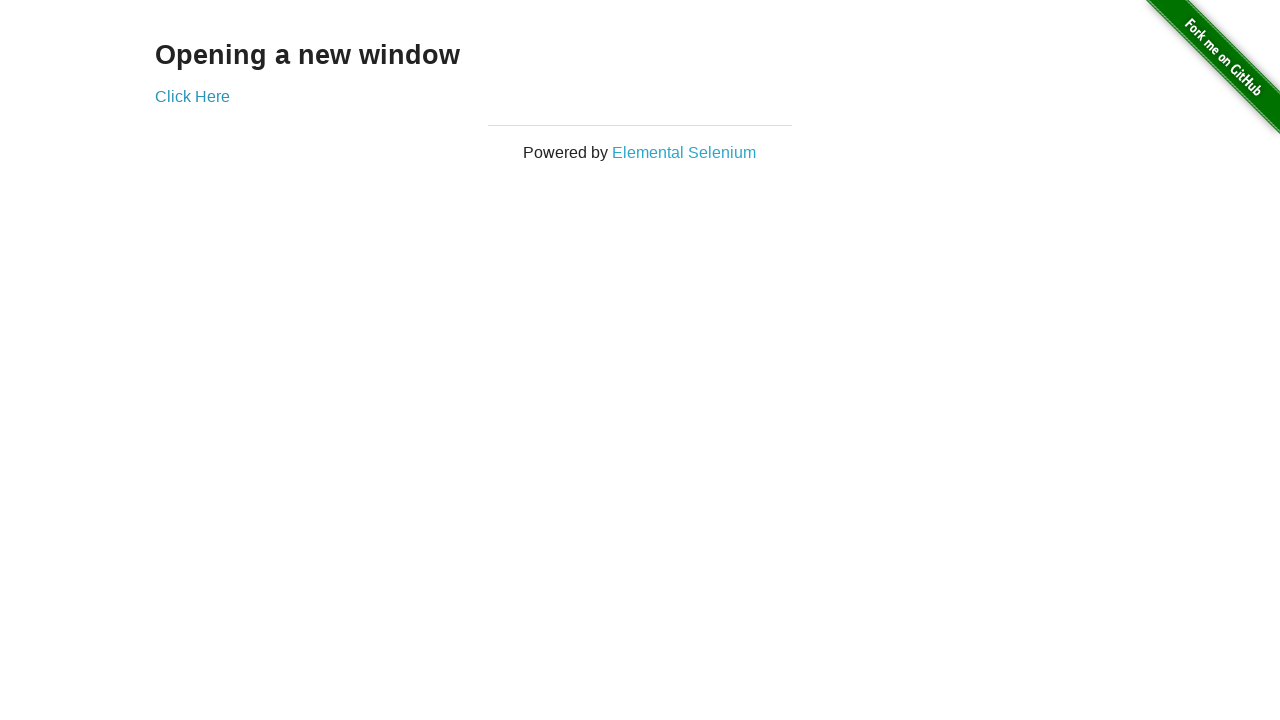

New page finished loading
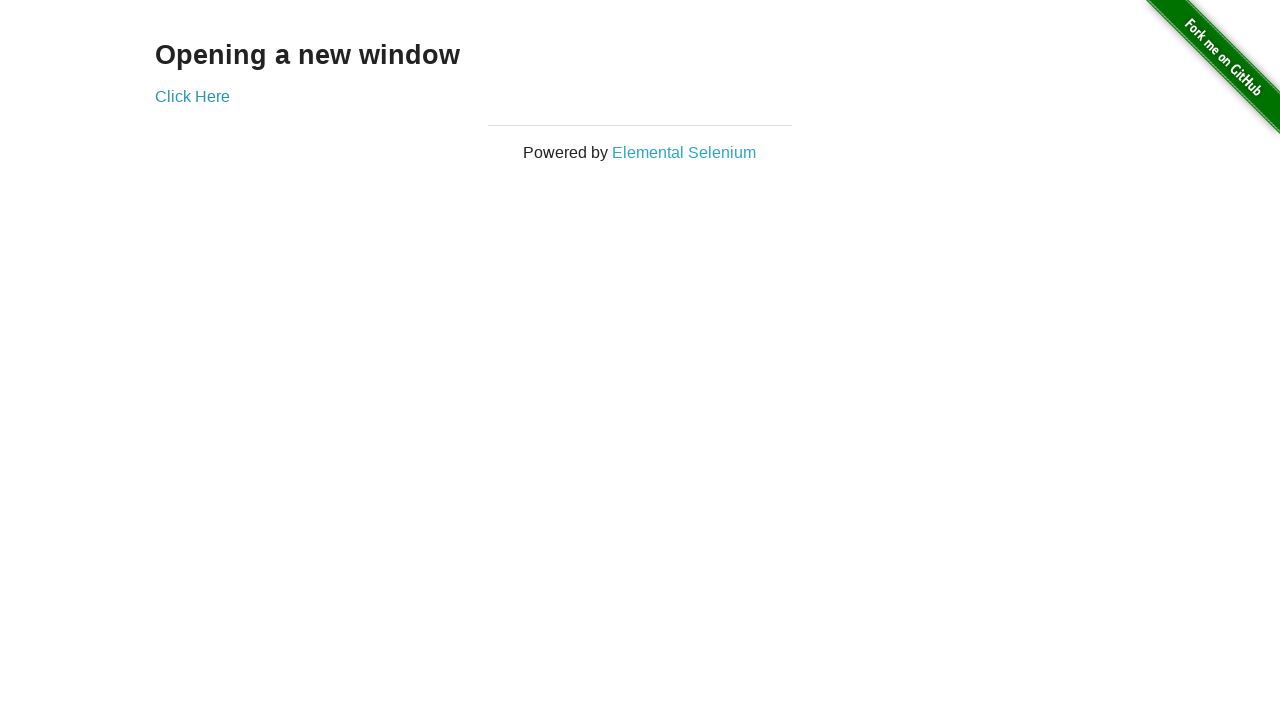

Verified new window title is 'New Window'
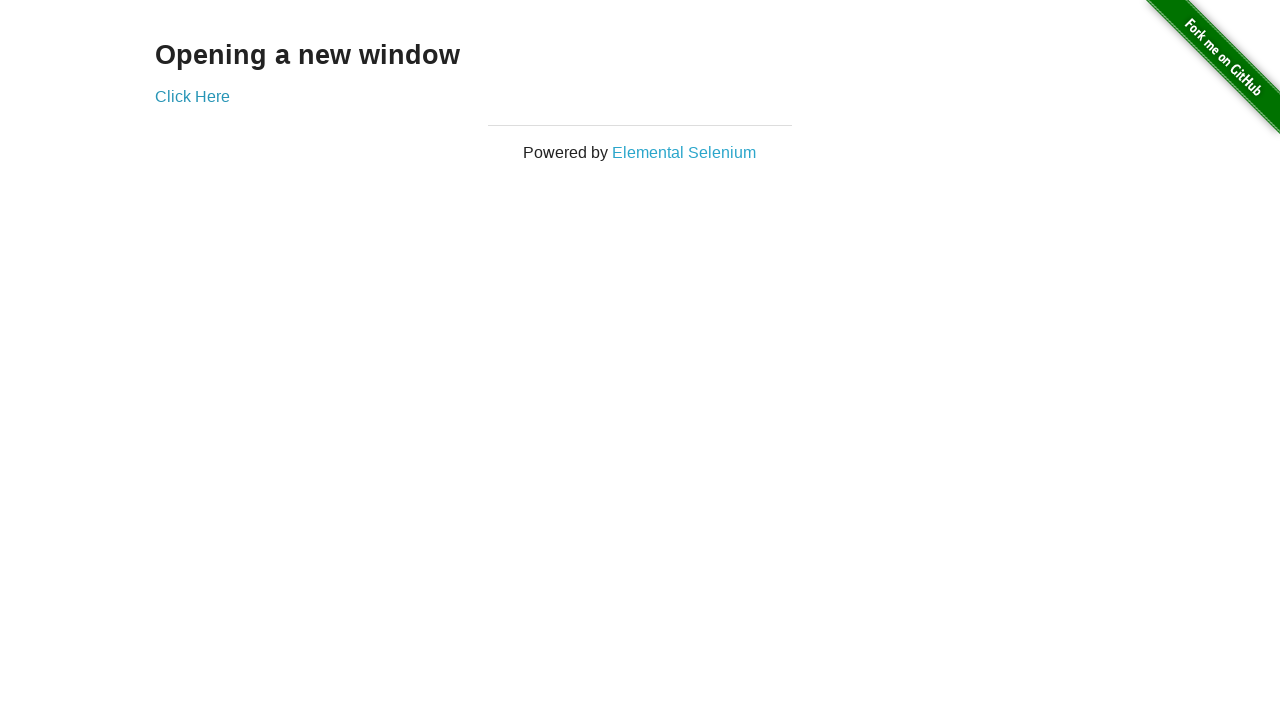

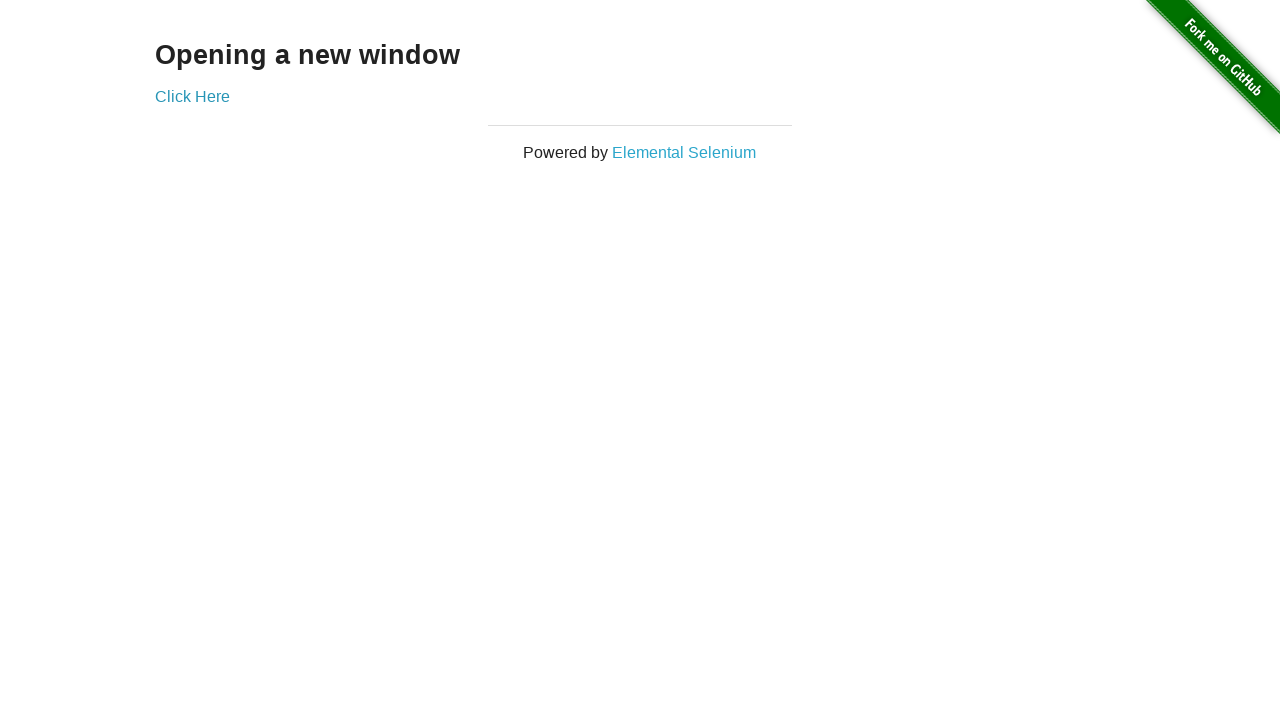